Tests checkbox interaction on a demo form by scrolling to the hobbies section and selecting the "Reading" checkbox

Starting URL: https://demoqa.com/automation-practice-form

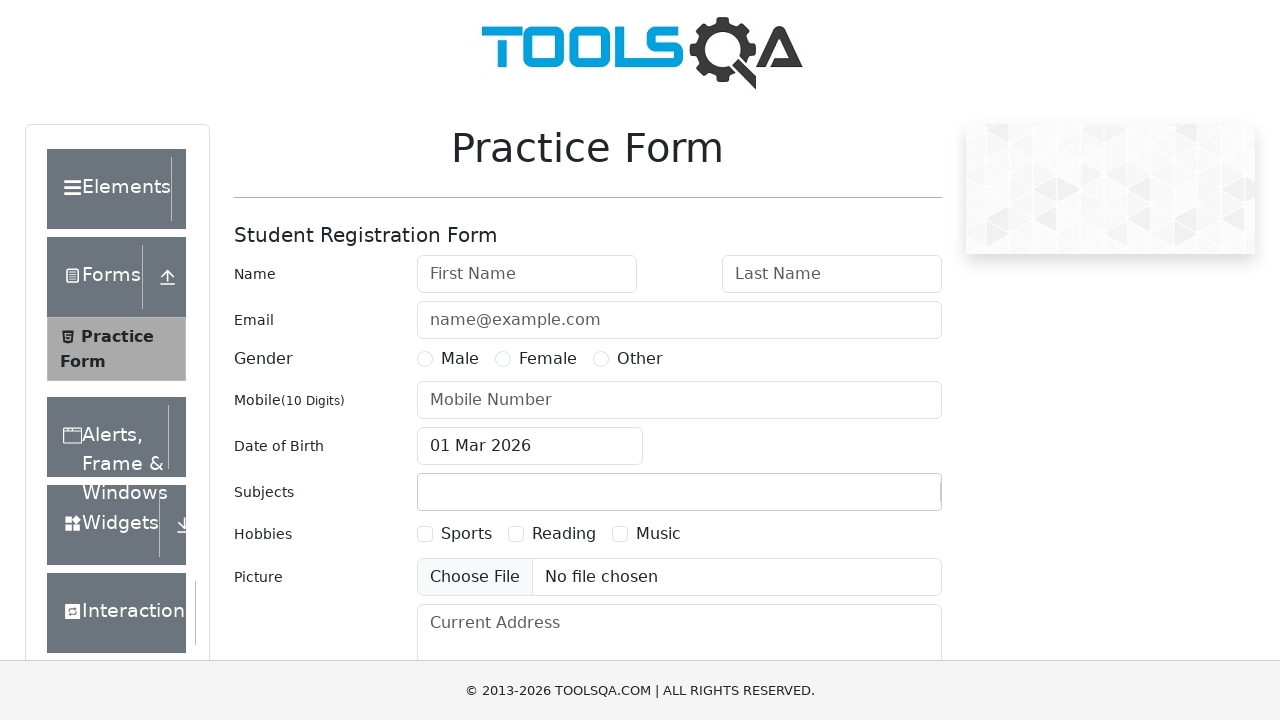

Scrolled down 600x700 pixels to reveal hobbies section with checkboxes
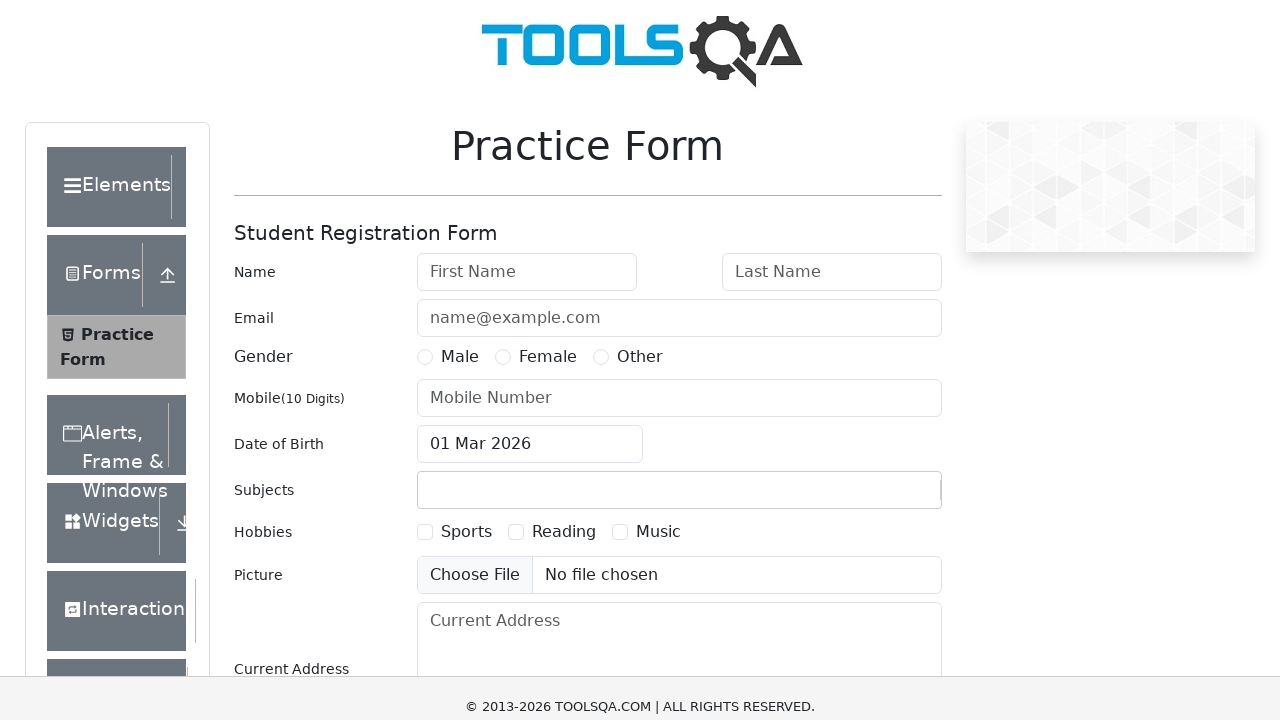

Clicked the 'Reading' checkbox in the hobbies section at (564, 206) on xpath=//label[normalize-space()='Reading']
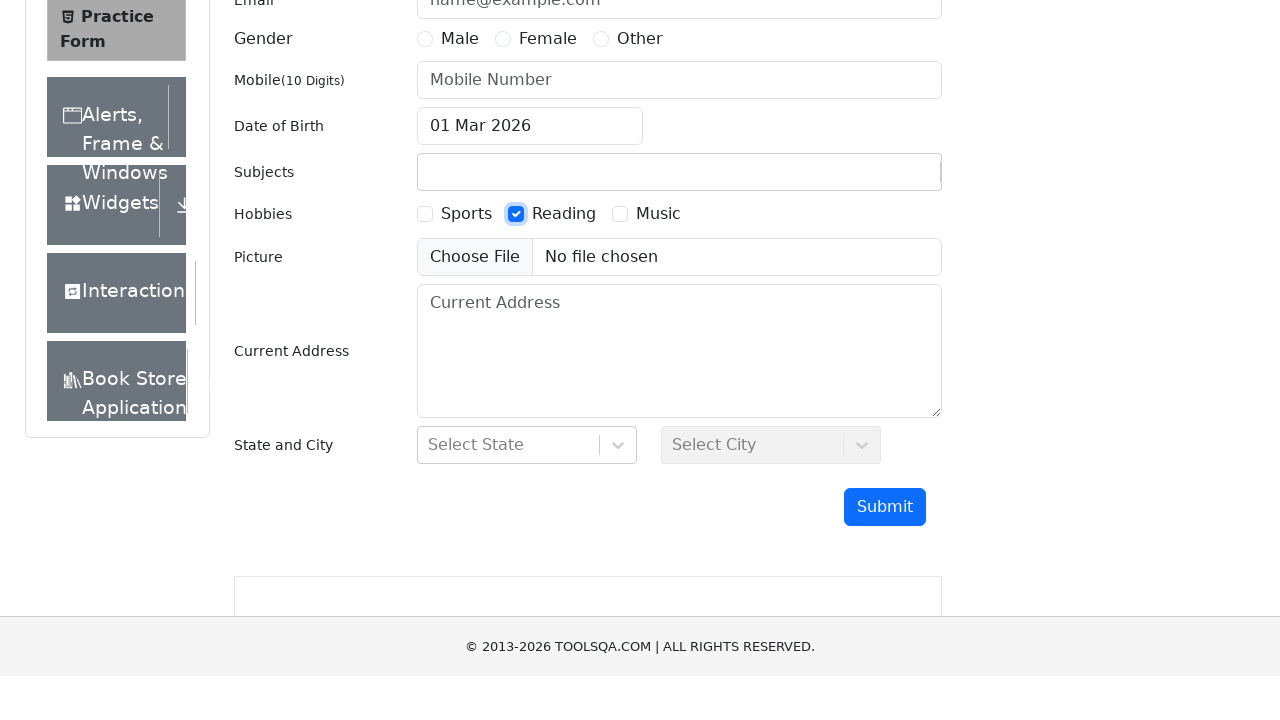

Waited 2 seconds to observe checkbox selection
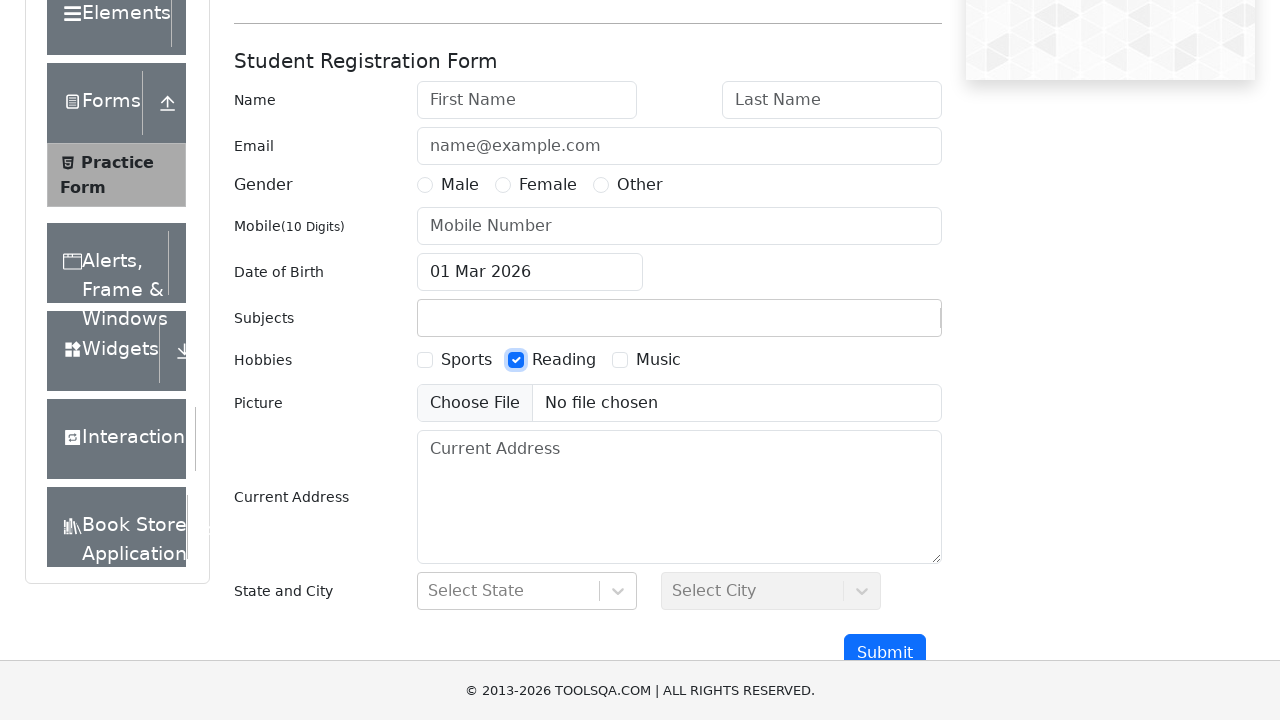

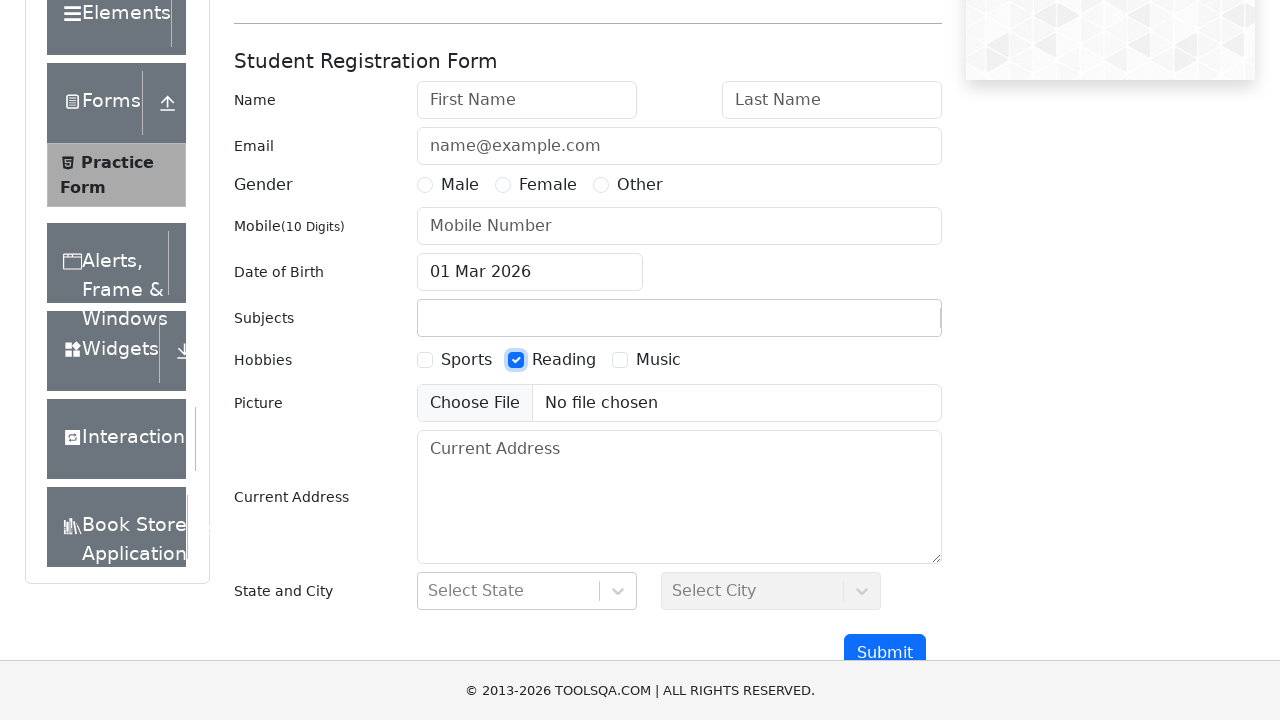